Tests a grocery shopping website by searching for products containing "ca", verifying the number of products displayed, adding specific items to cart, and validating the brand logo text.

Starting URL: https://rahulshettyacademy.com/seleniumPractise/#/

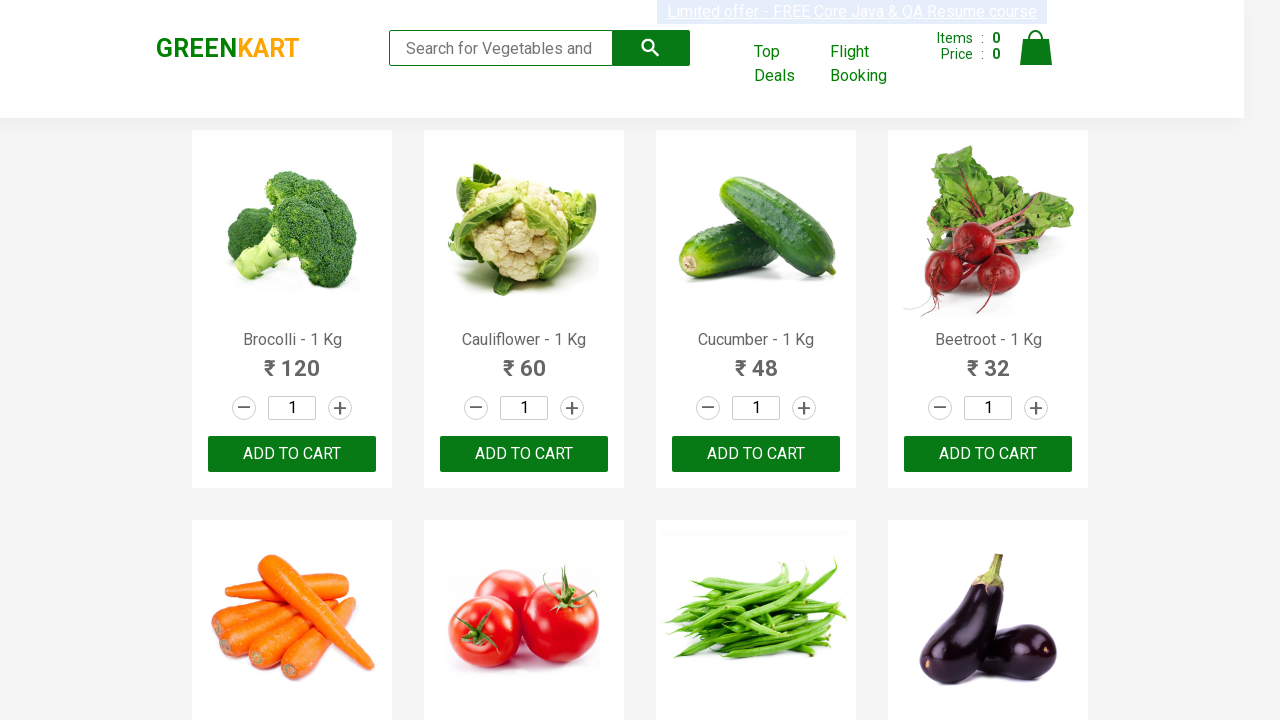

Filled search field with 'ca' on .search-keyword
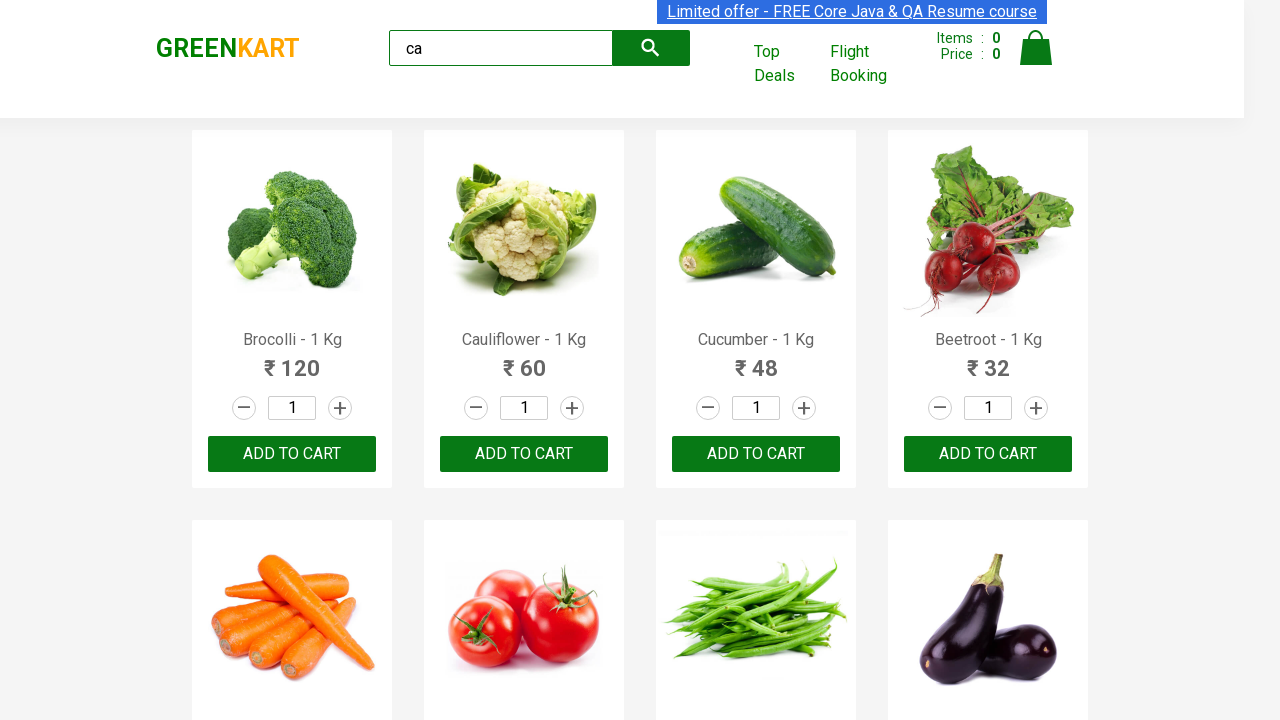

Waited 2 seconds for products to load
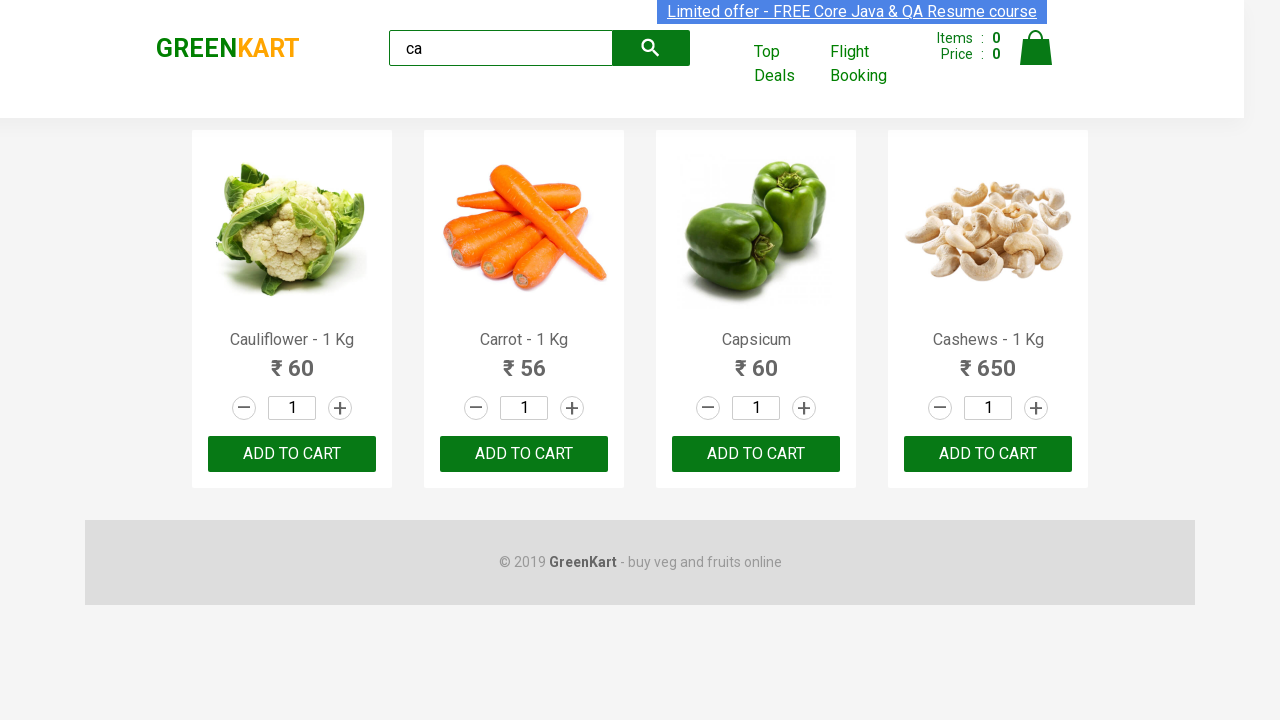

Verified product elements are displayed
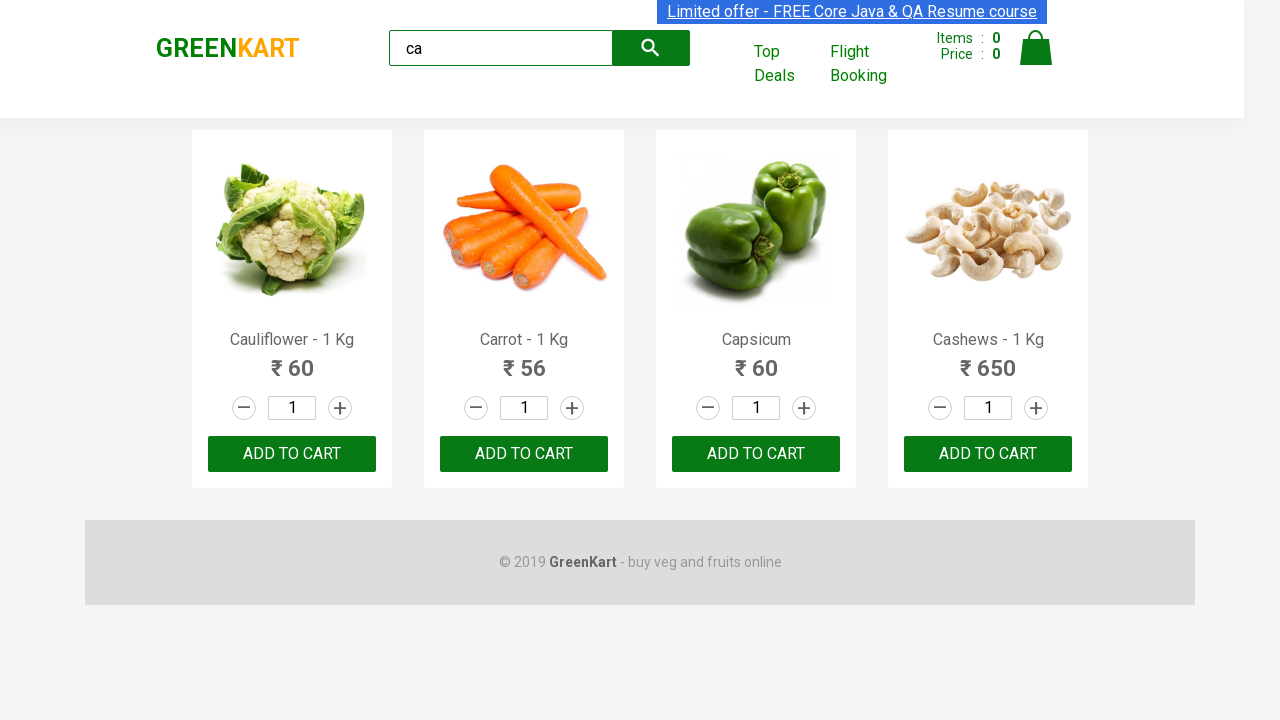

Clicked ADD TO CART on third product using nth-child selector at (756, 454) on :nth-child(3) > .product-action > button
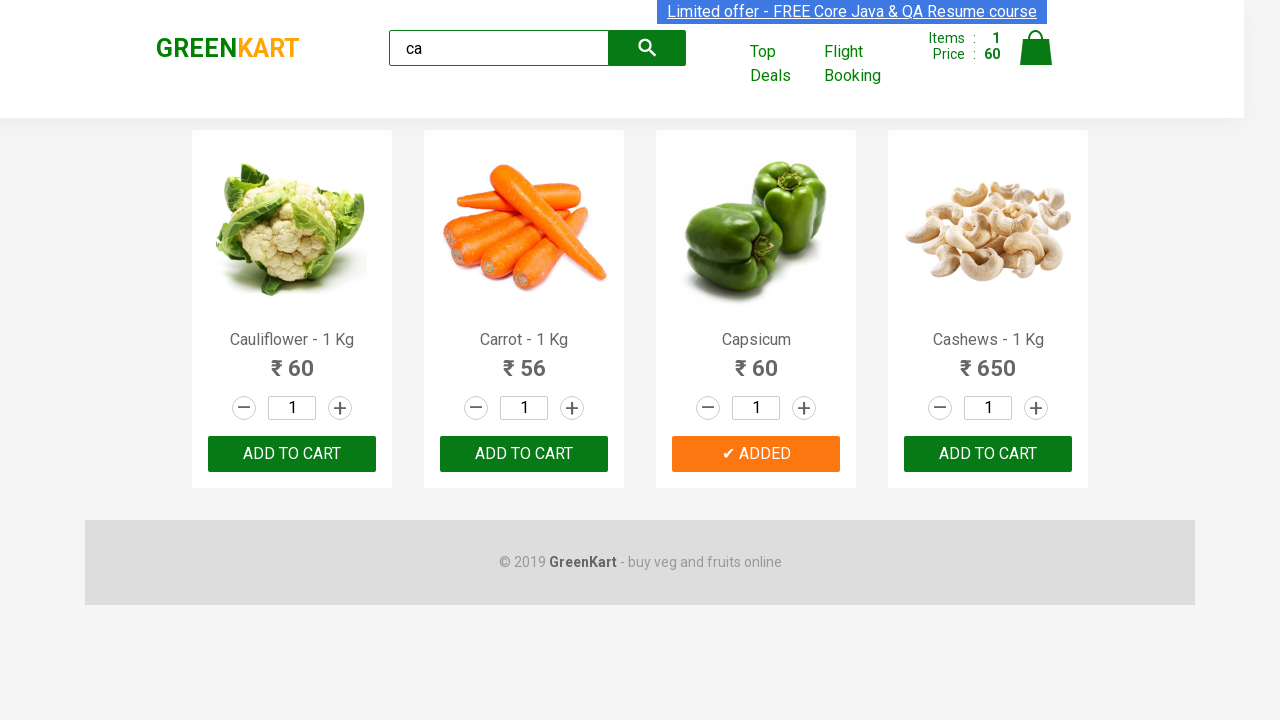

Clicked ADD TO CART on product at index 2 at (756, 454) on .products .product >> nth=2 >> button:has-text("ADD TO CART")
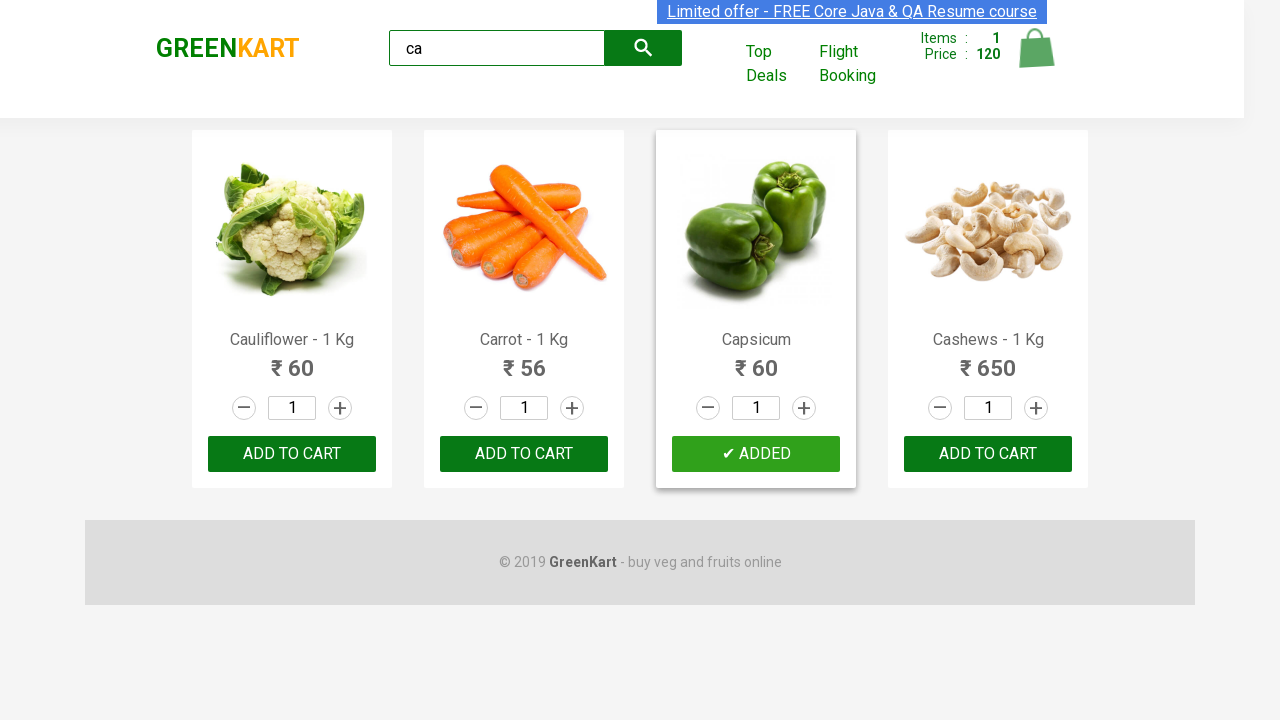

Located 4 products in the list
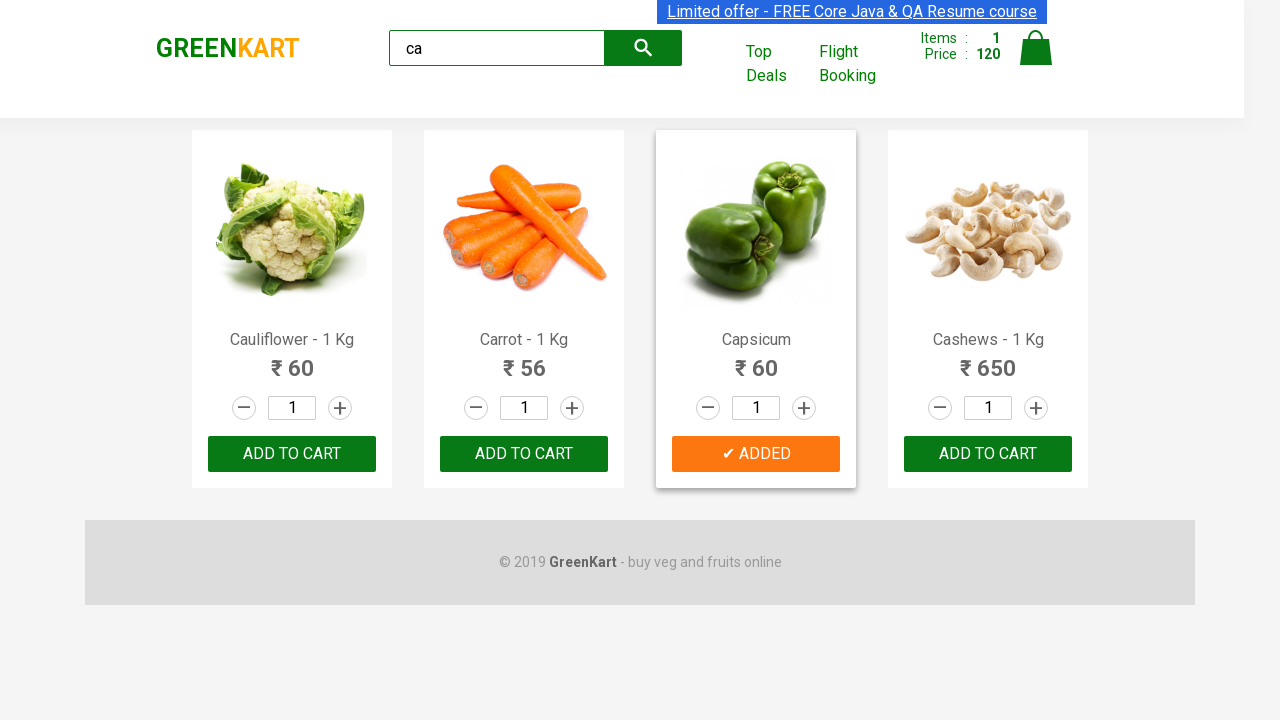

Retrieved product name at index 0: Cauliflower - 1 Kg
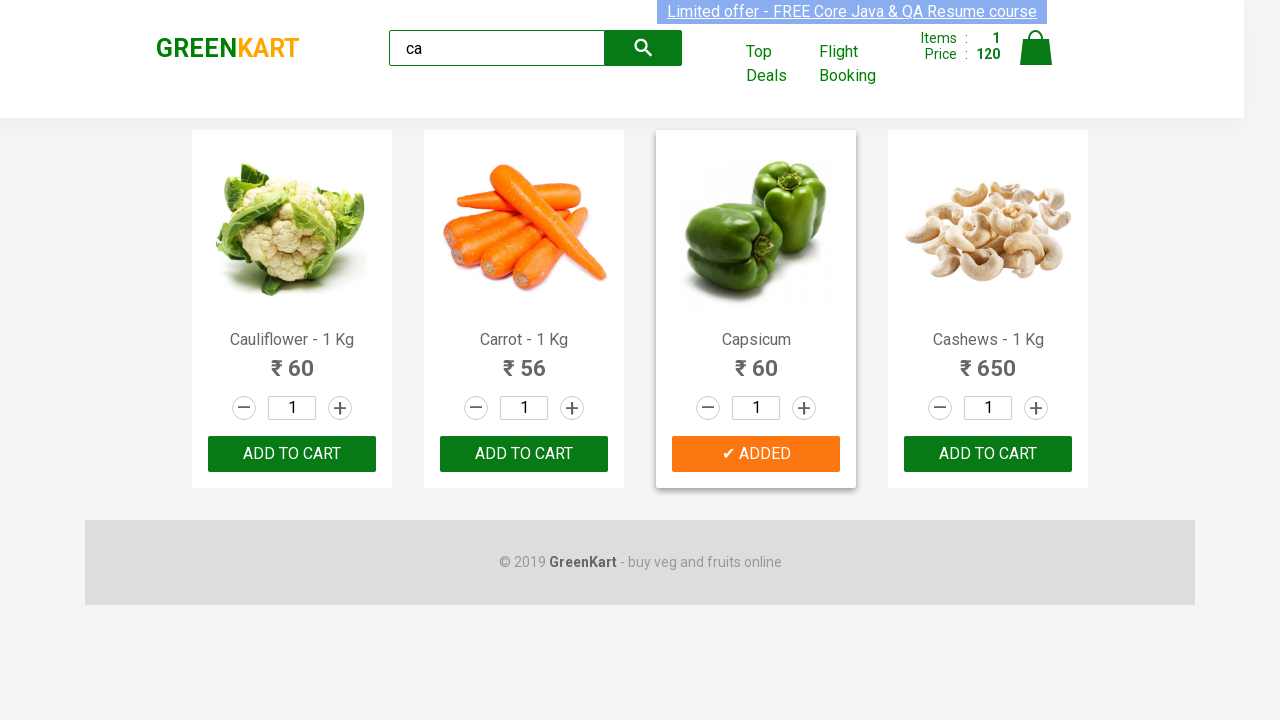

Retrieved product name at index 1: Carrot - 1 Kg
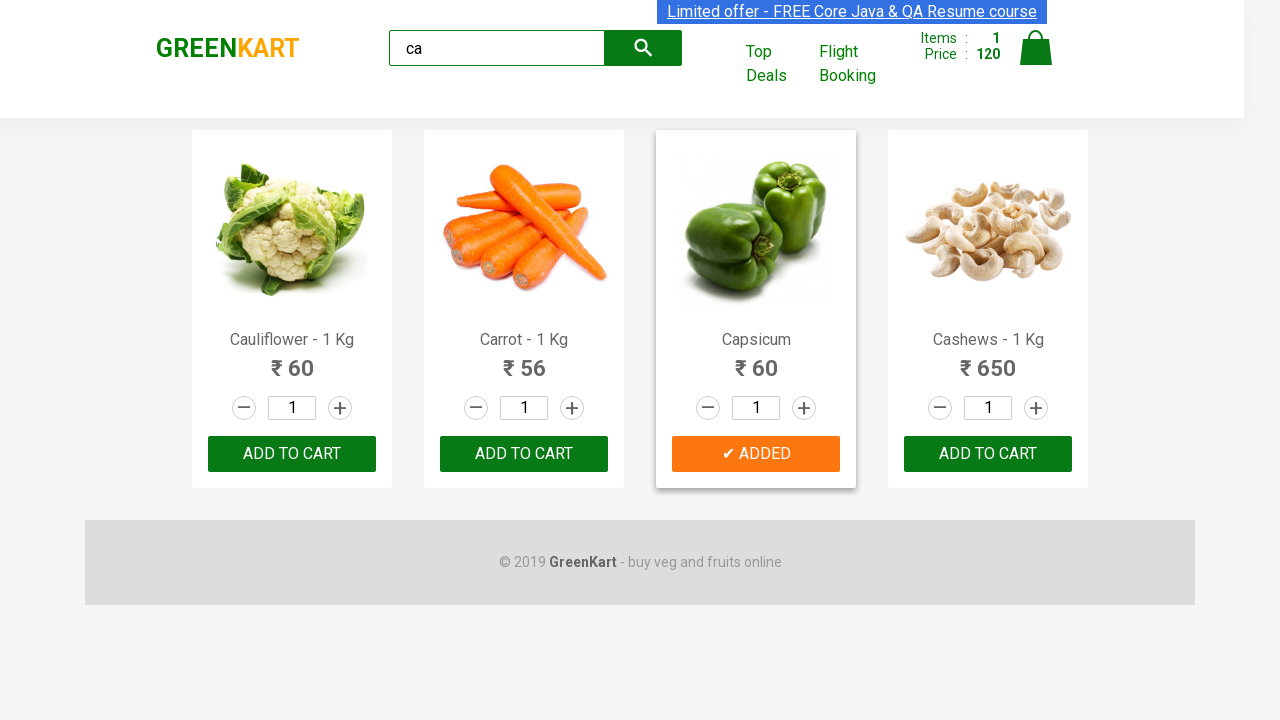

Retrieved product name at index 2: Capsicum
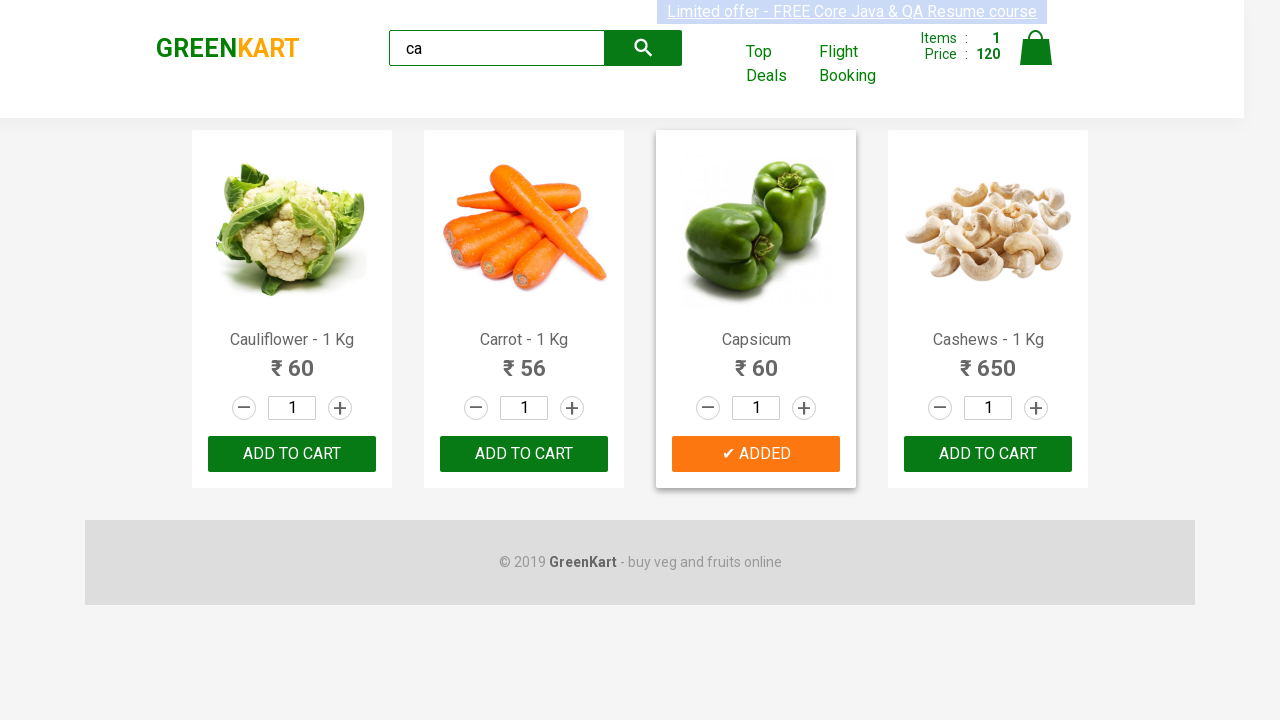

Retrieved product name at index 3: Cashews - 1 Kg
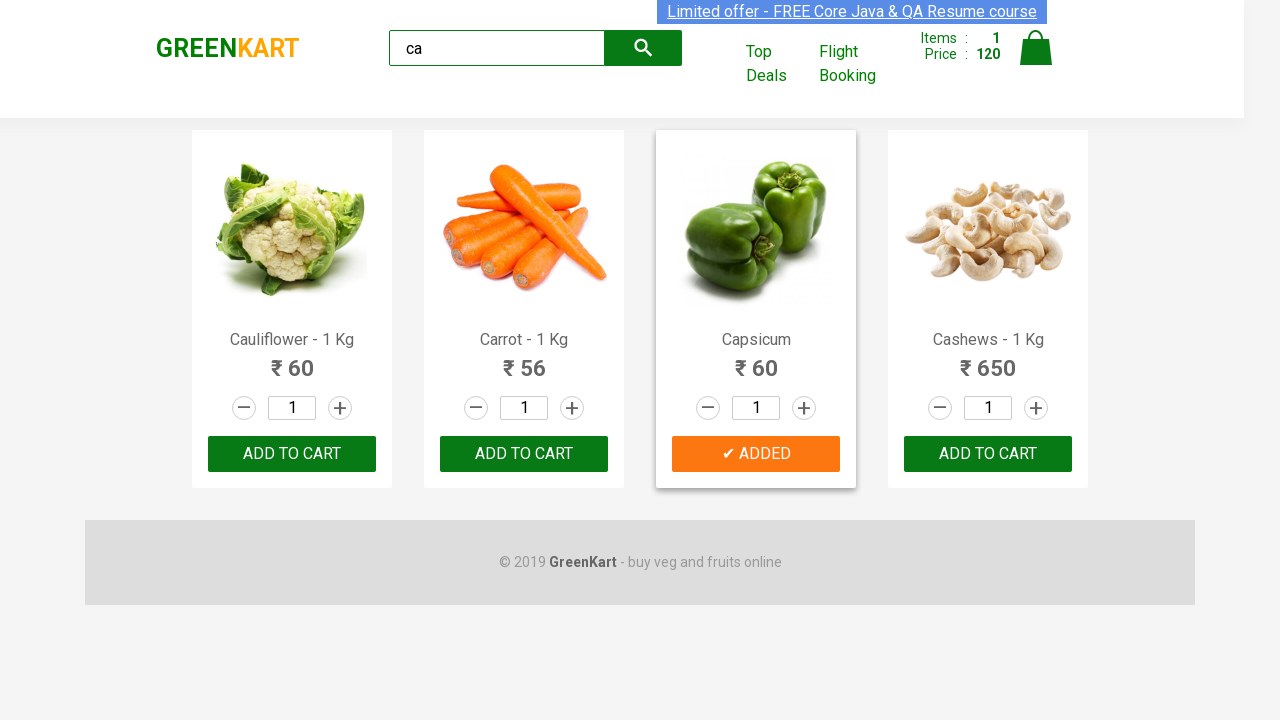

Clicked ADD TO CART on Cashews product at (988, 454) on .products .product >> nth=3 >> button
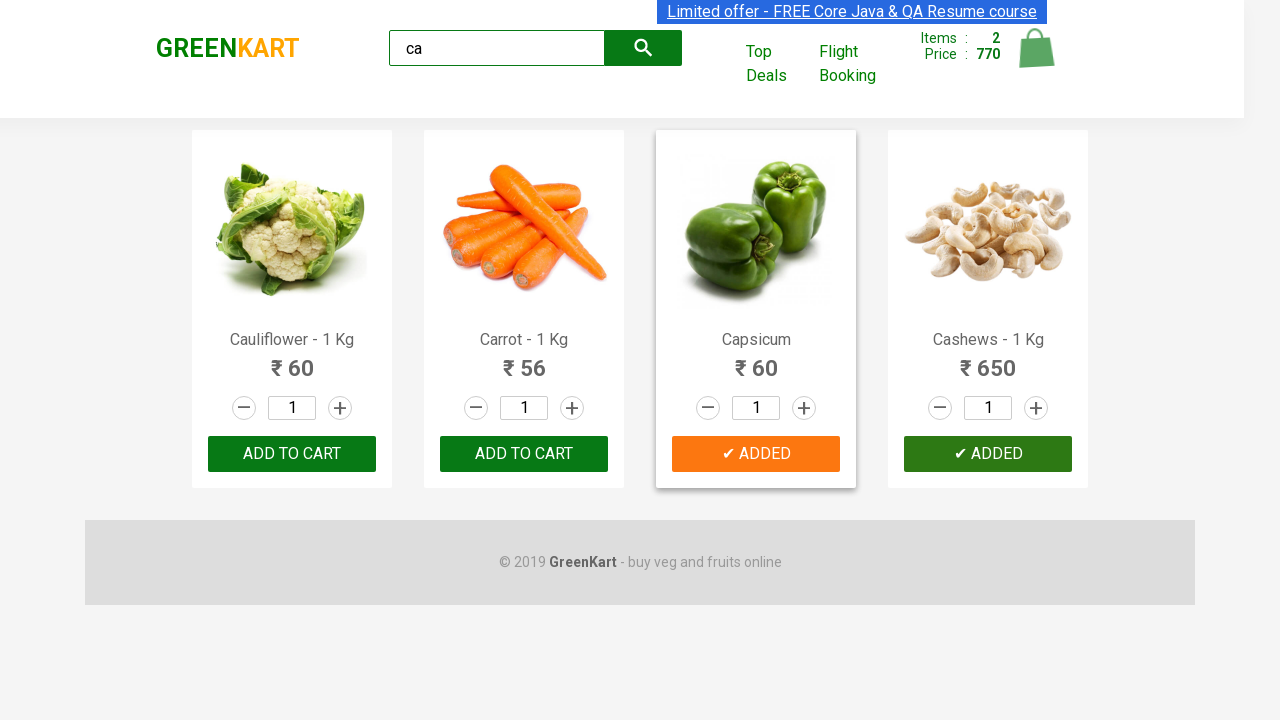

Waited for brand element to appear
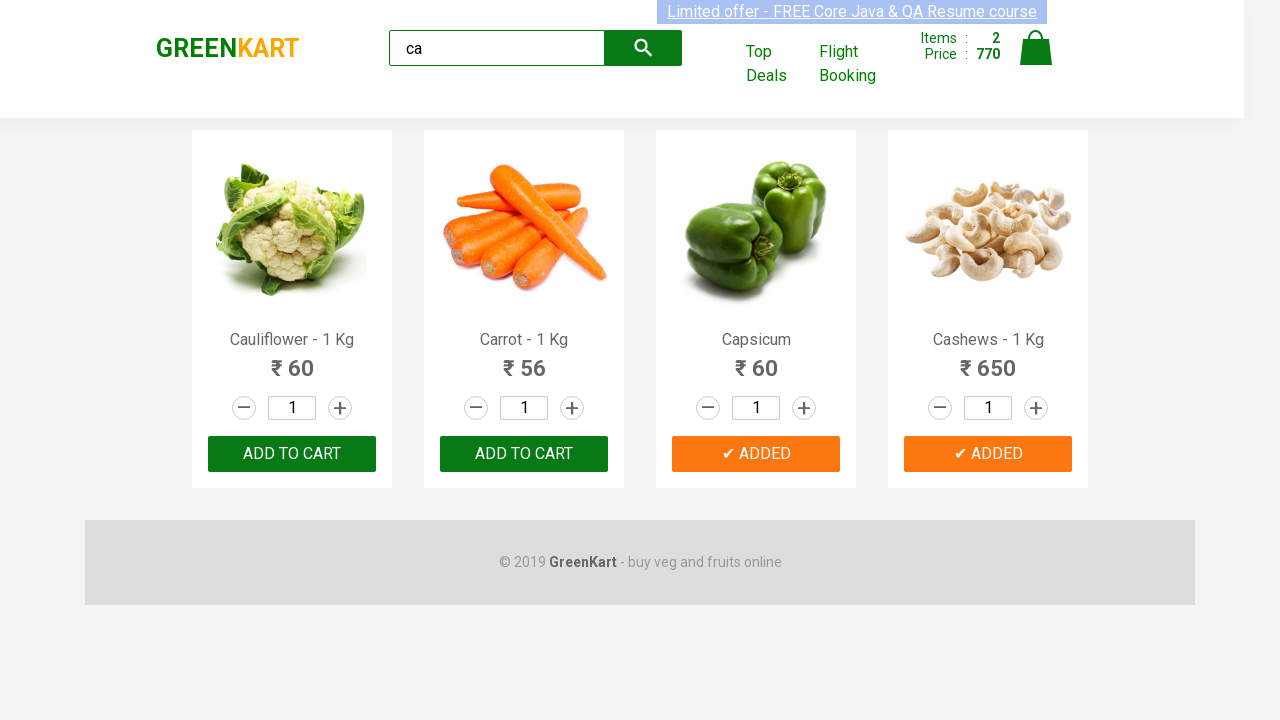

Verified brand text is 'GREENKART'
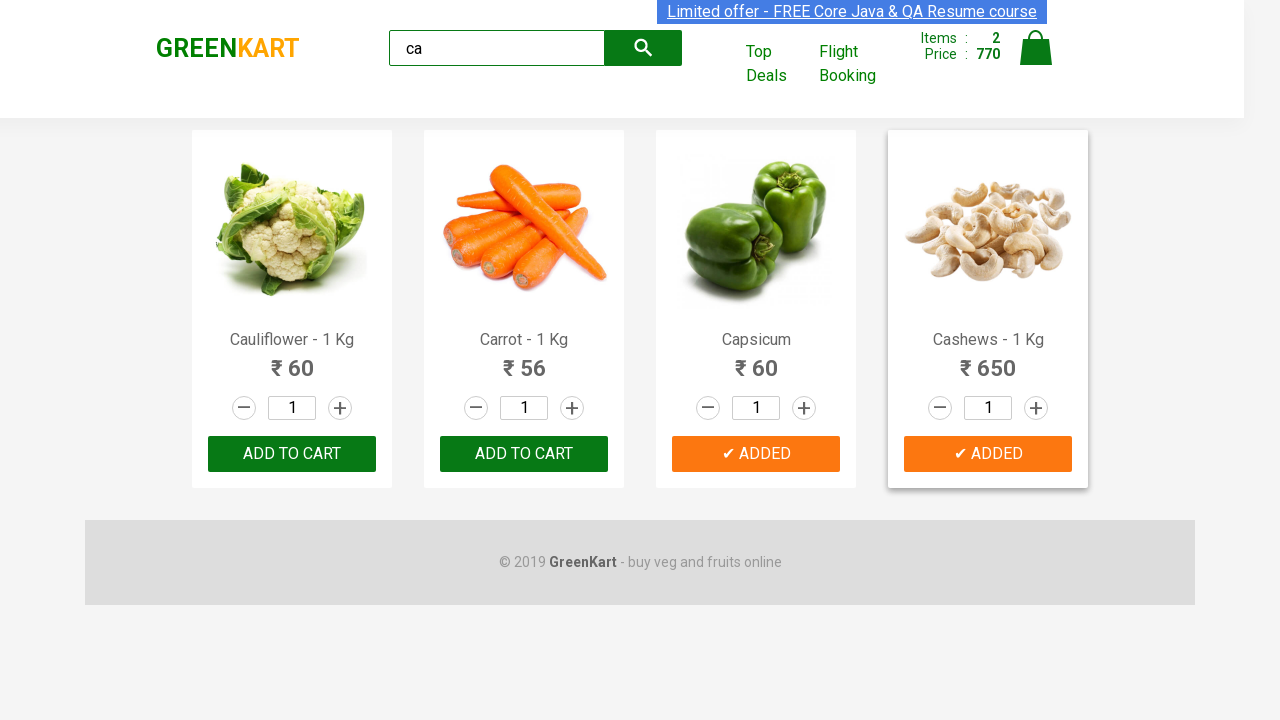

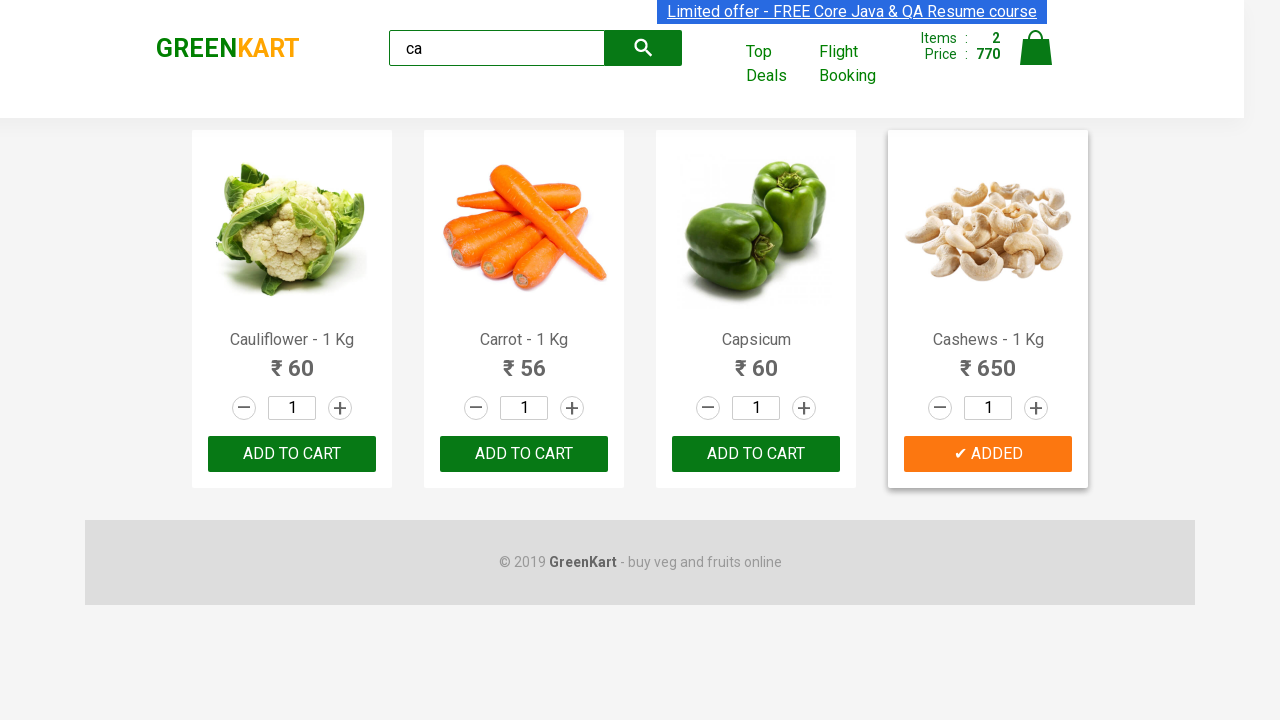